Tests page scrolling functionality by navigating to a sample site and scrolling down by 1000 pixels using JavaScript execution

Starting URL: https://artoftesting.com/samplesiteforselenium

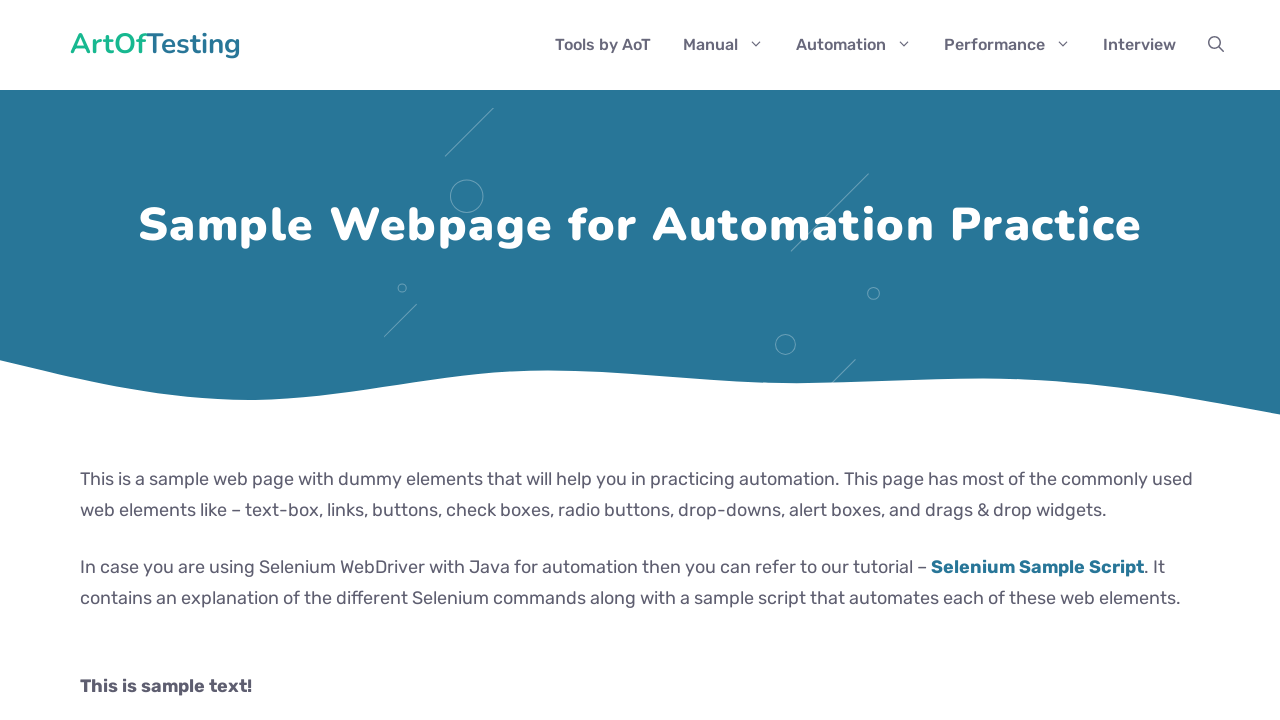

Navigated to sample site for testing
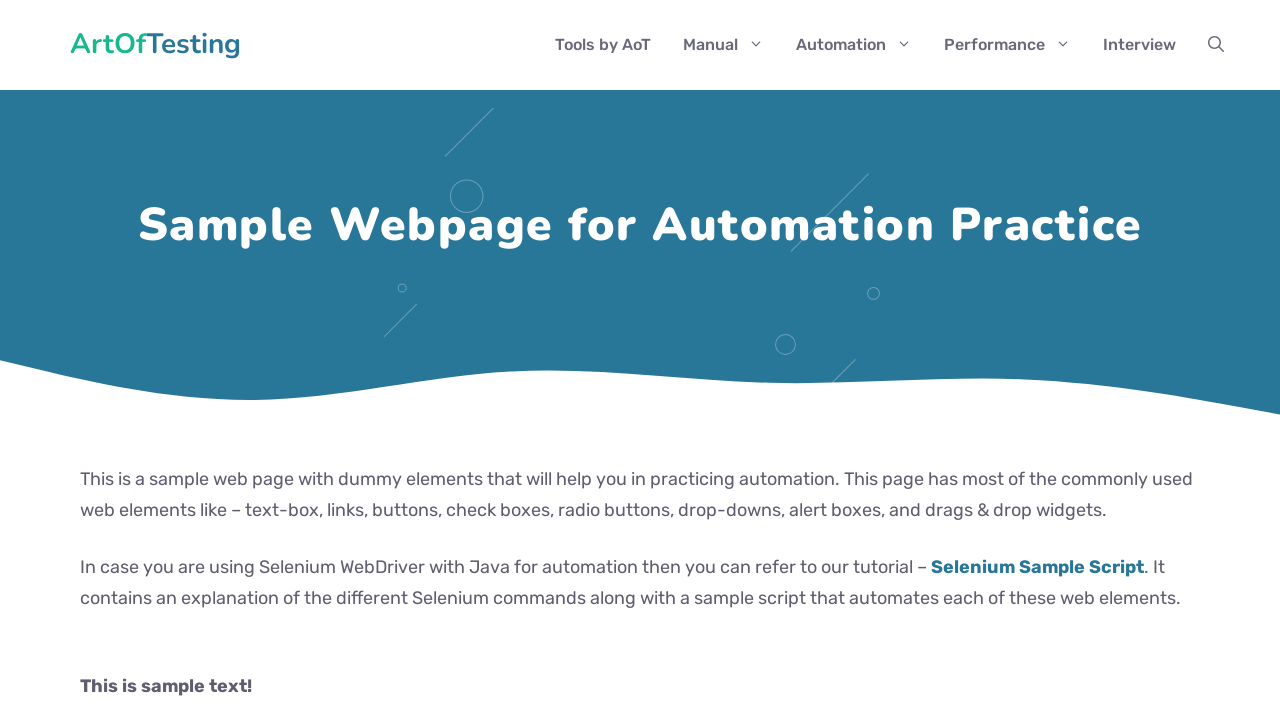

Scrolled down by 1000 pixels using JavaScript execution
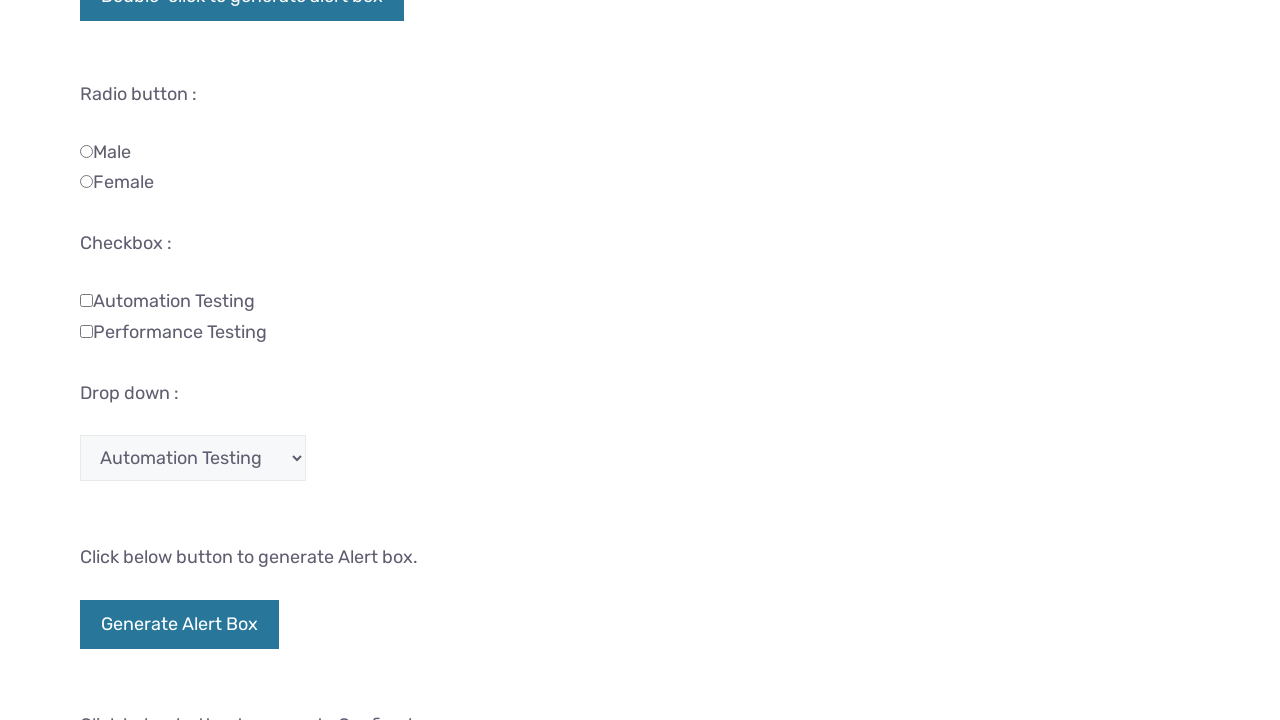

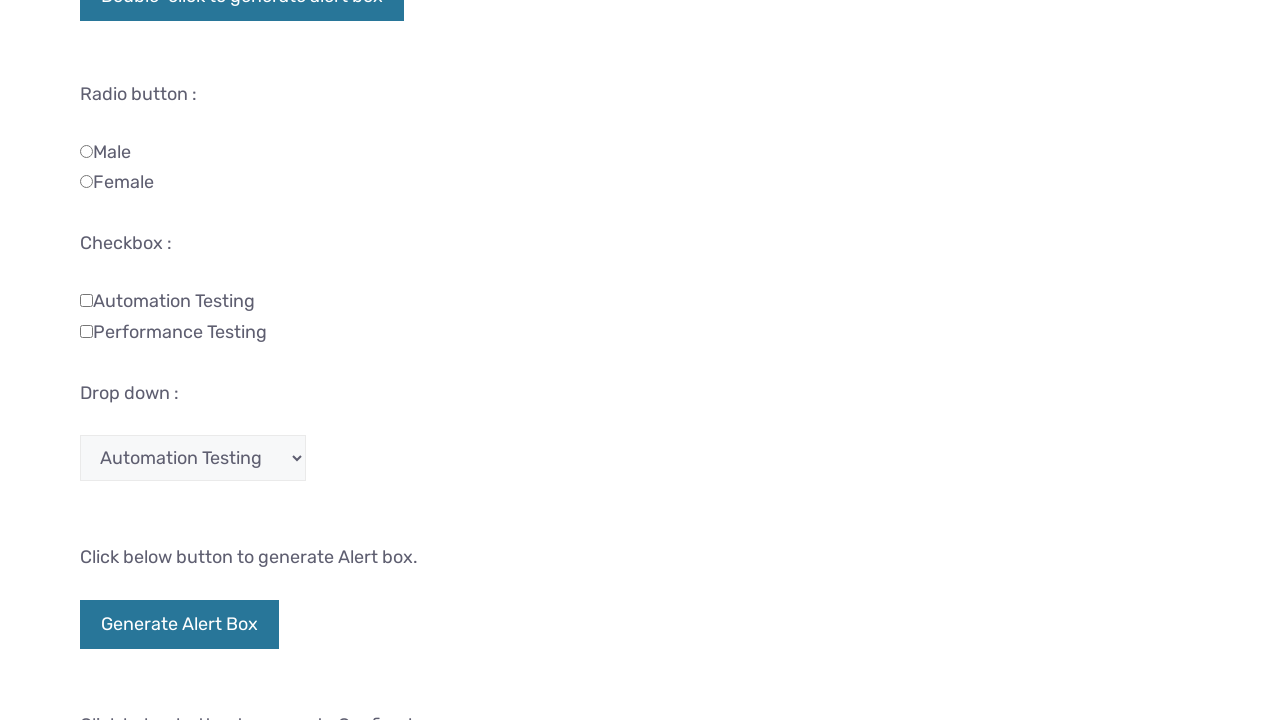